Toggles the dark theme on the main page

Starting URL: https://milankomaj-934e3.firebaseapp.com/

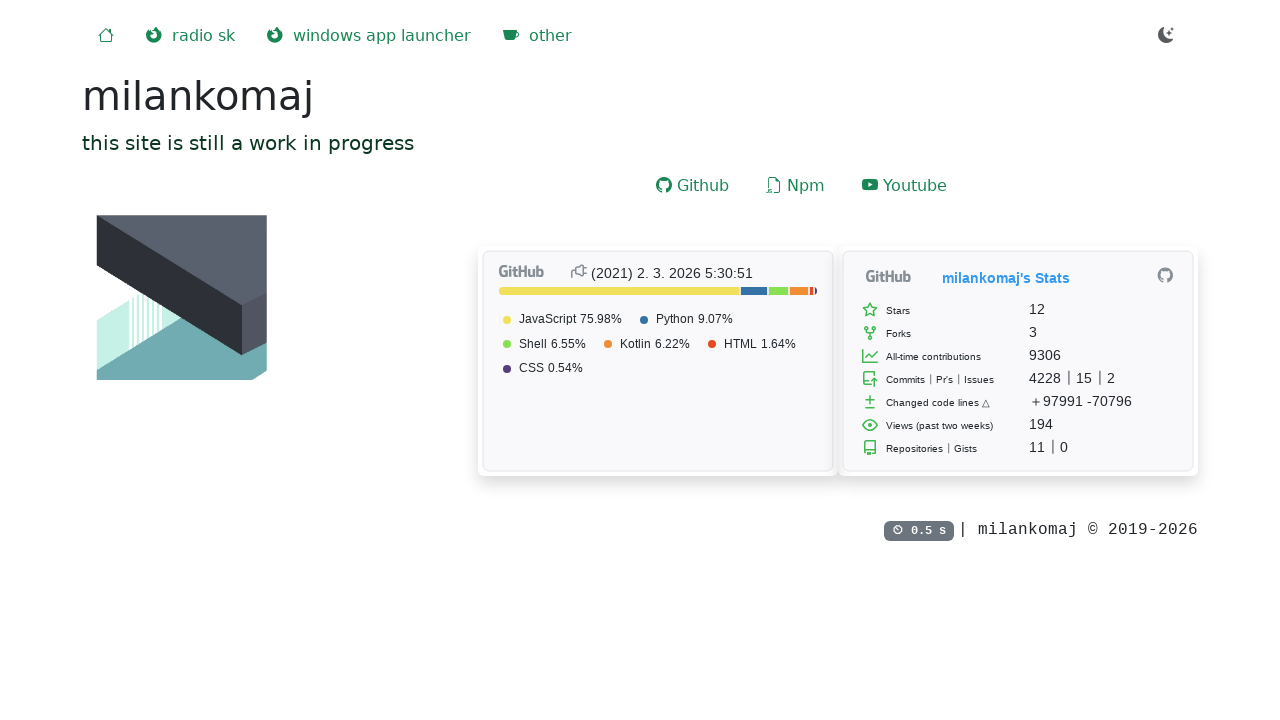

Clicked dark theme toggle button at (1166, 36) on xpath=//*[@id="toDark"]
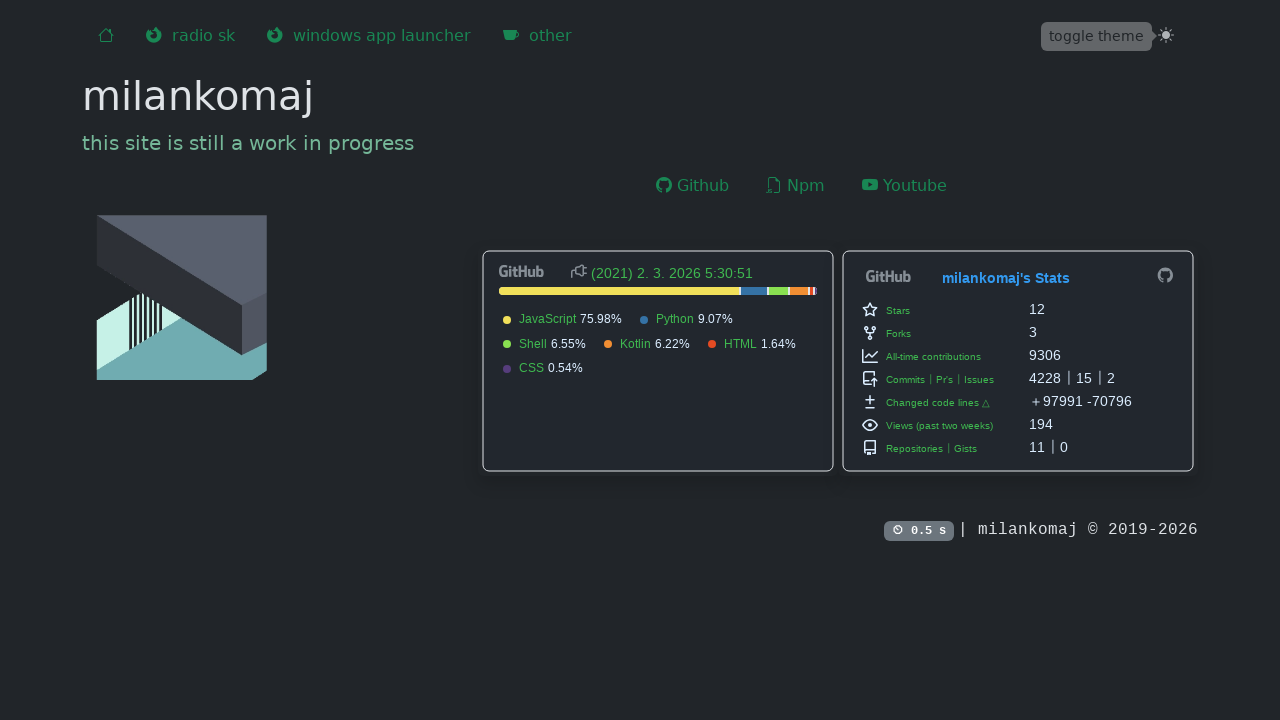

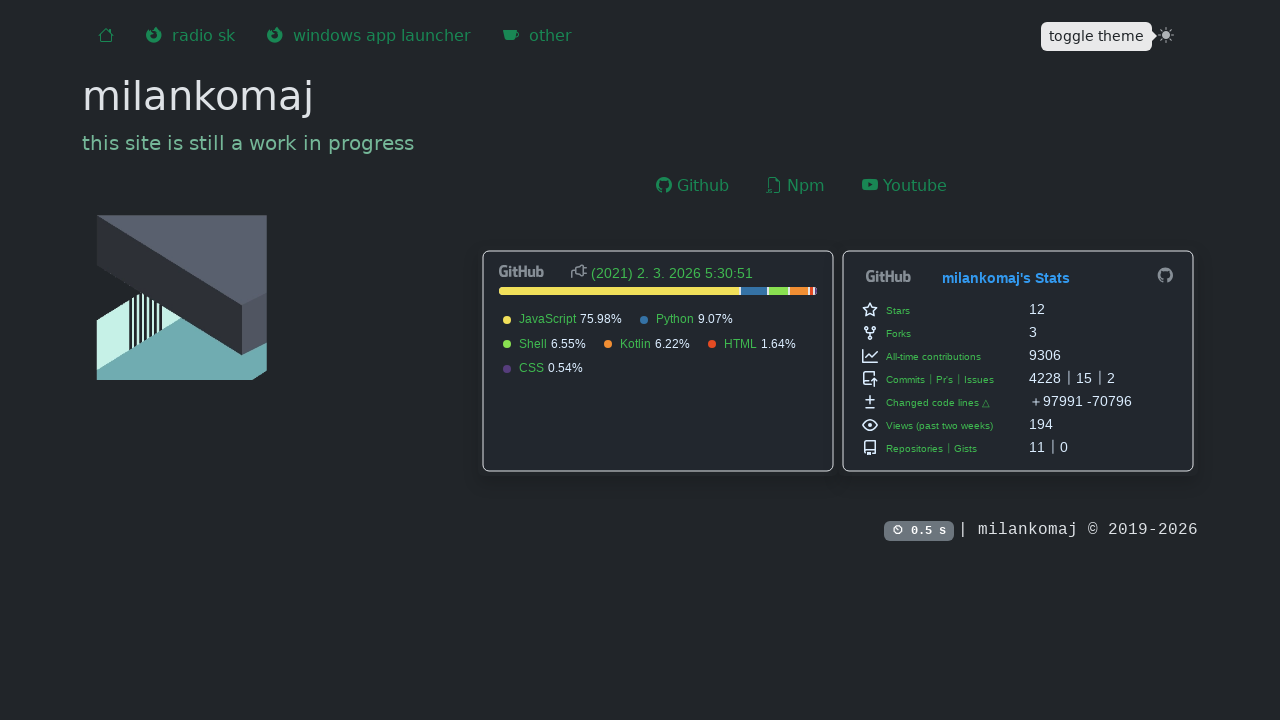